Tests the text box form on DemoQA by filling in user name, email, current address, and permanent address fields, then scrolling down and submitting the form.

Starting URL: https://demoqa.com/text-box

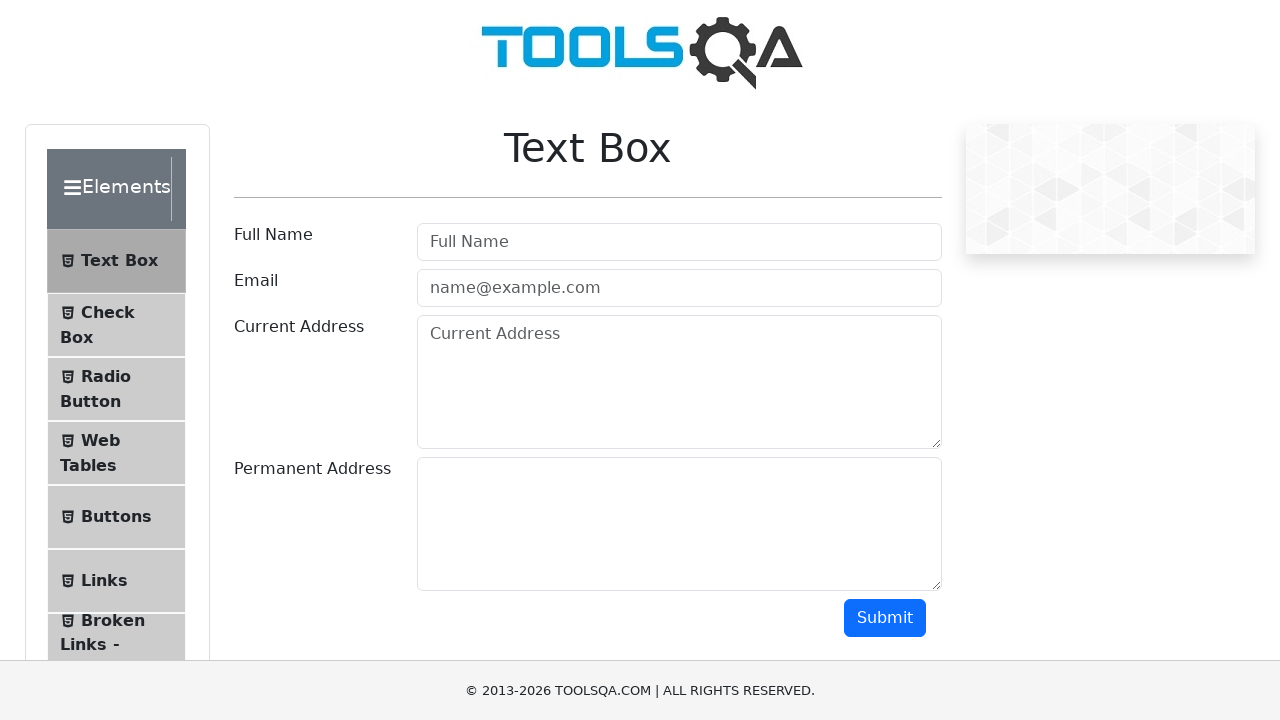

Filled user name field with 'John Smith' on #userName
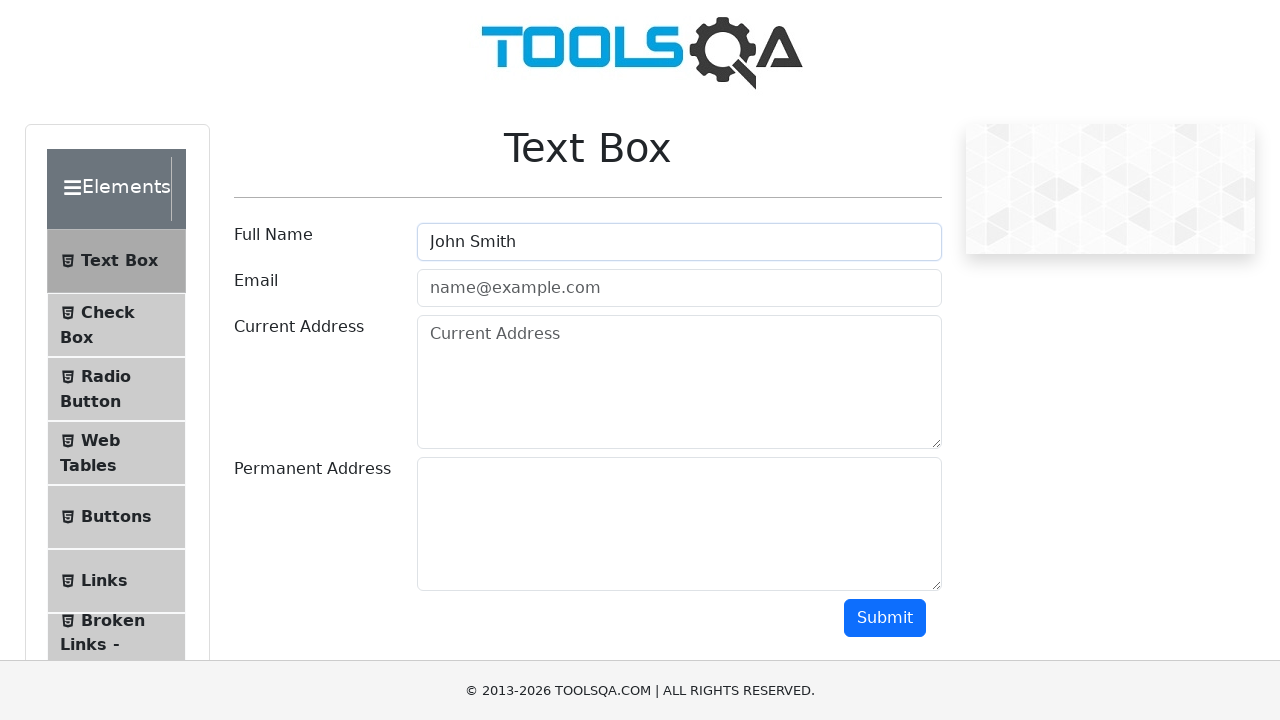

Filled email field with 'johnsmith@testmail.com' on #userEmail
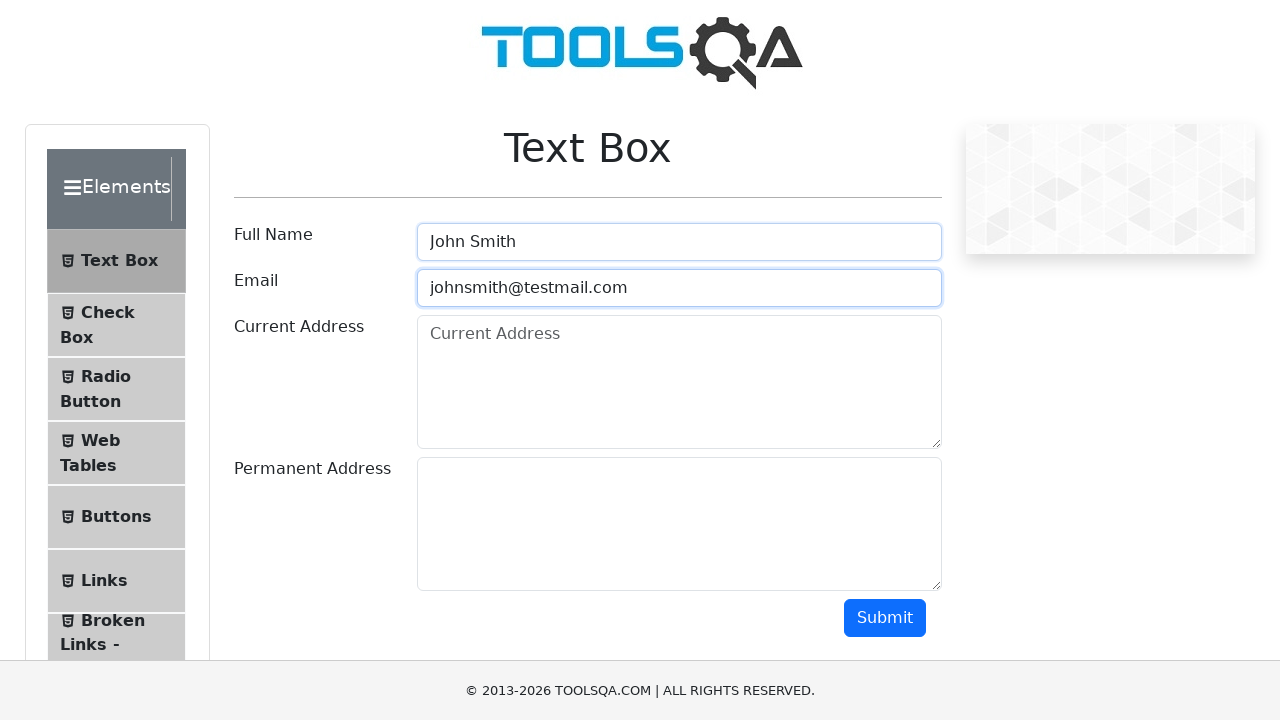

Filled current address field with '123 Oak Street, New York, NY 10001' on #currentAddress
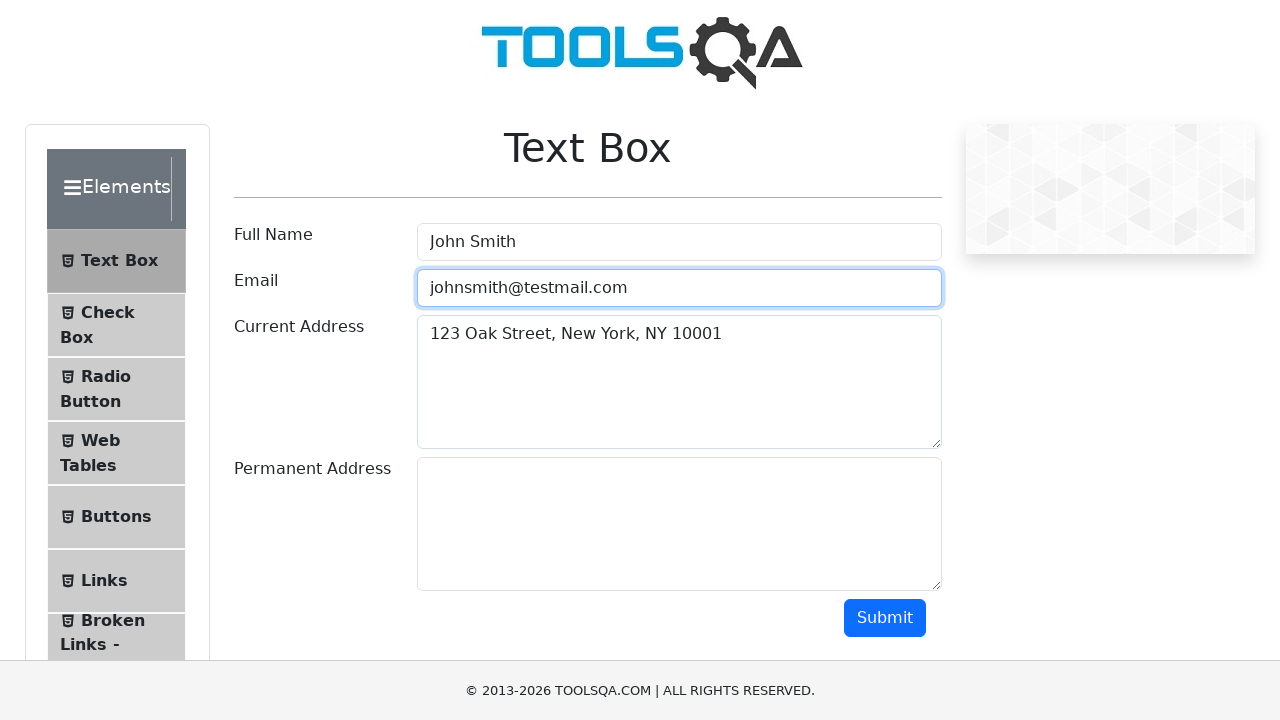

Filled permanent address field with '456 Maple Avenue, Boston, MA 02101' on #permanentAddress
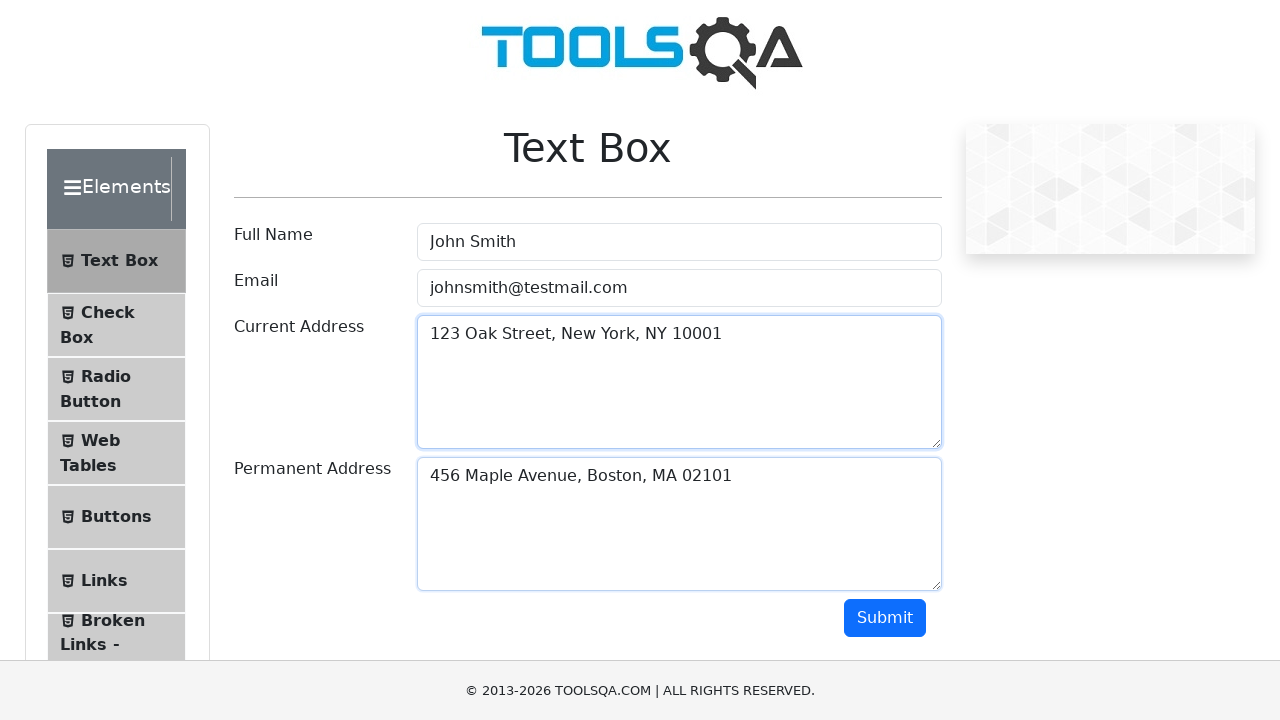

Scrolled down 500 pixels to reveal submit button
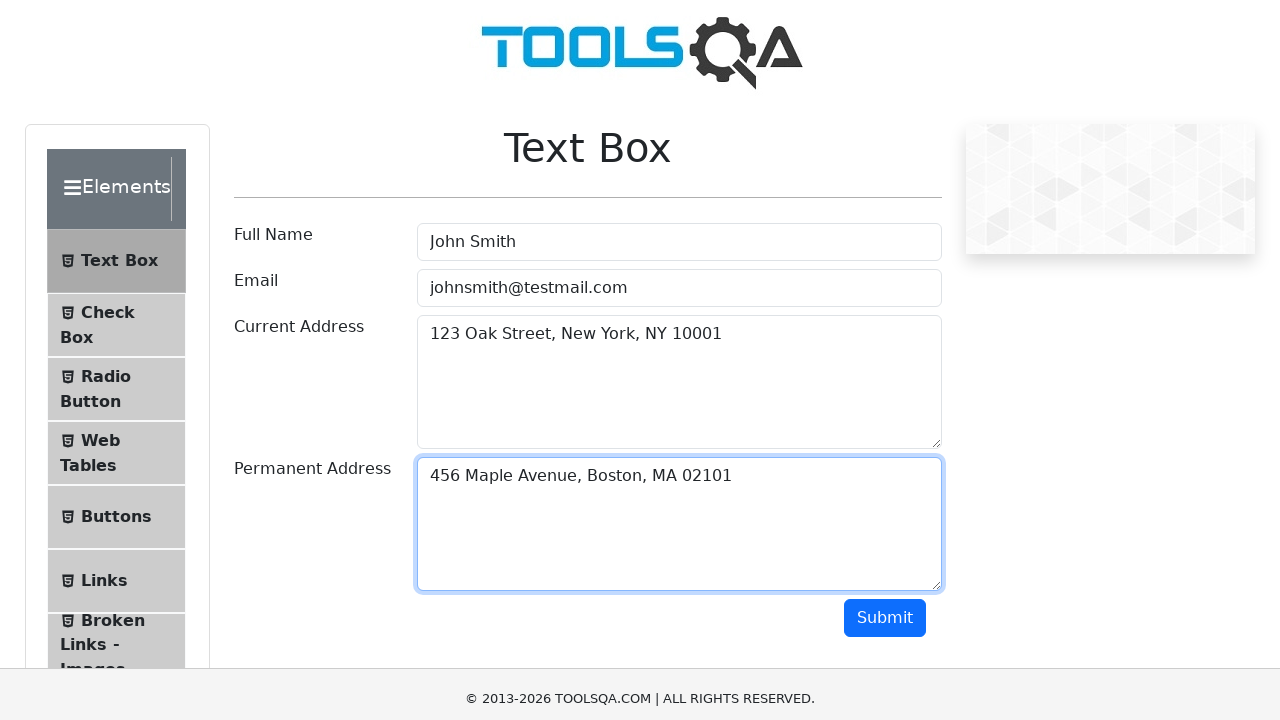

Clicked submit button to submit form at (885, 118) on #submit
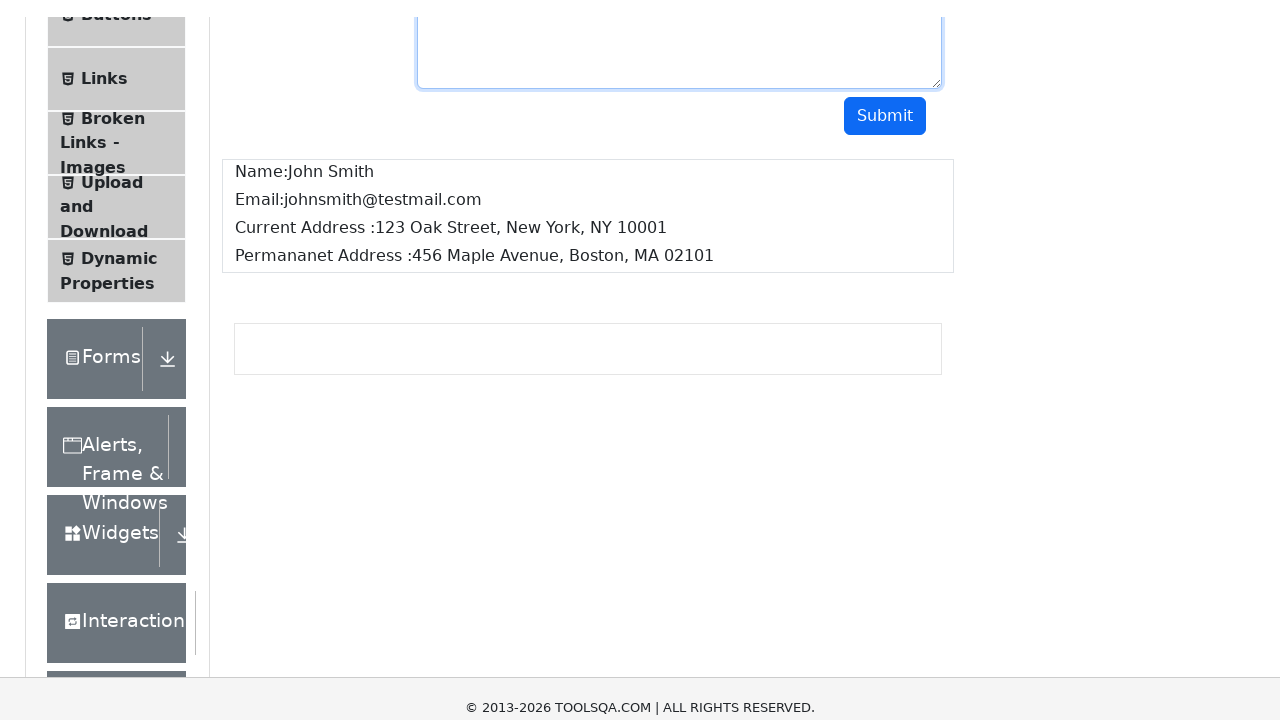

Form output appeared confirming successful submission
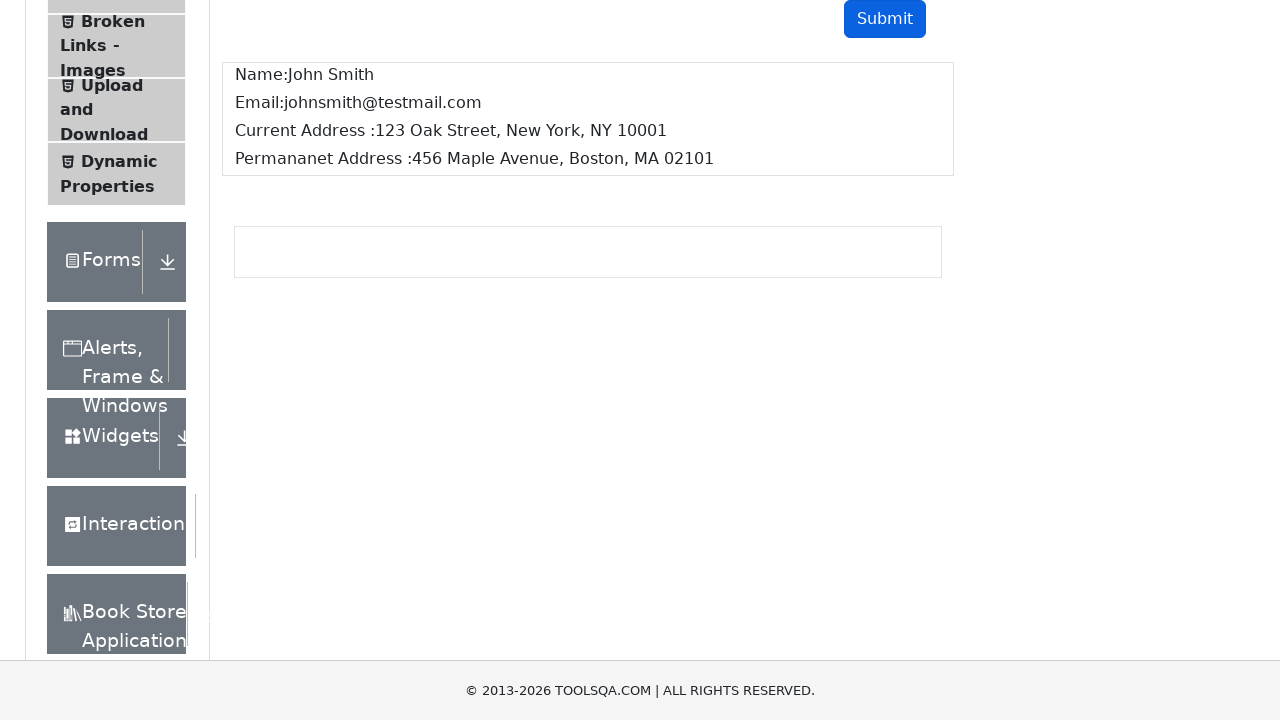

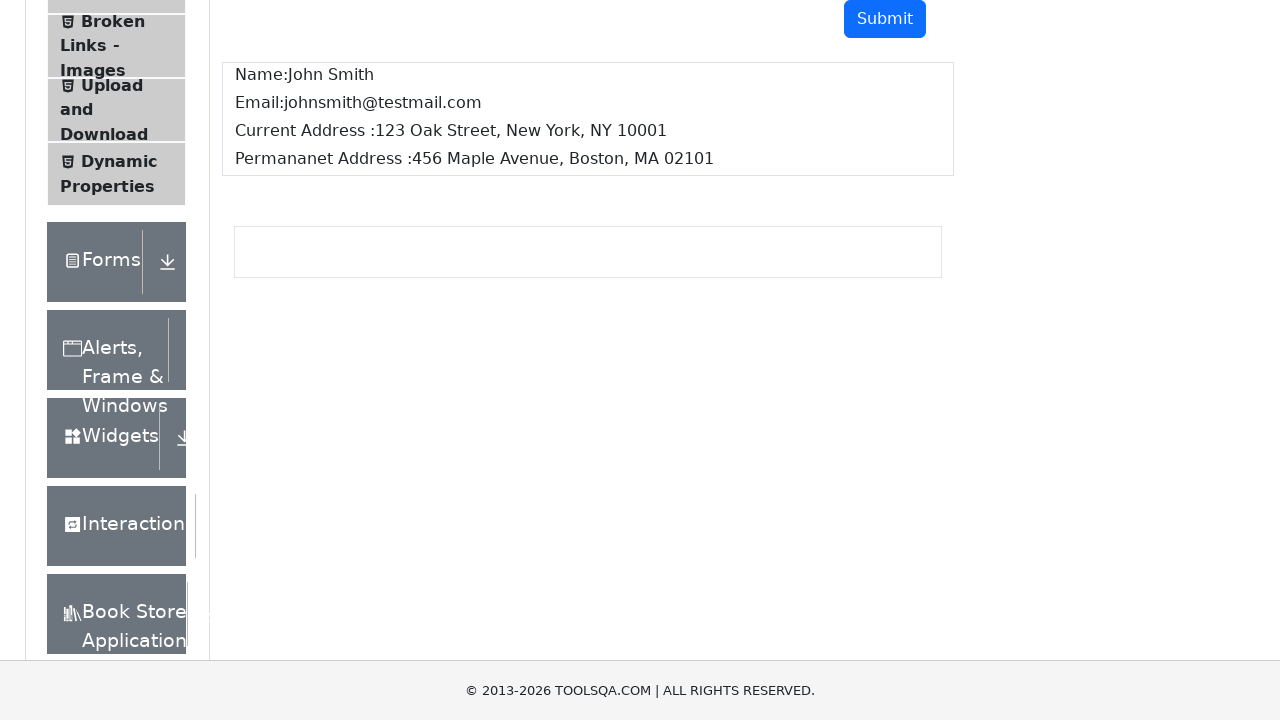